Tests keyboard key press functionality using Action Builder to send a TAB key press and verifying the displayed result shows the key was received.

Starting URL: http://the-internet.herokuapp.com/key_presses

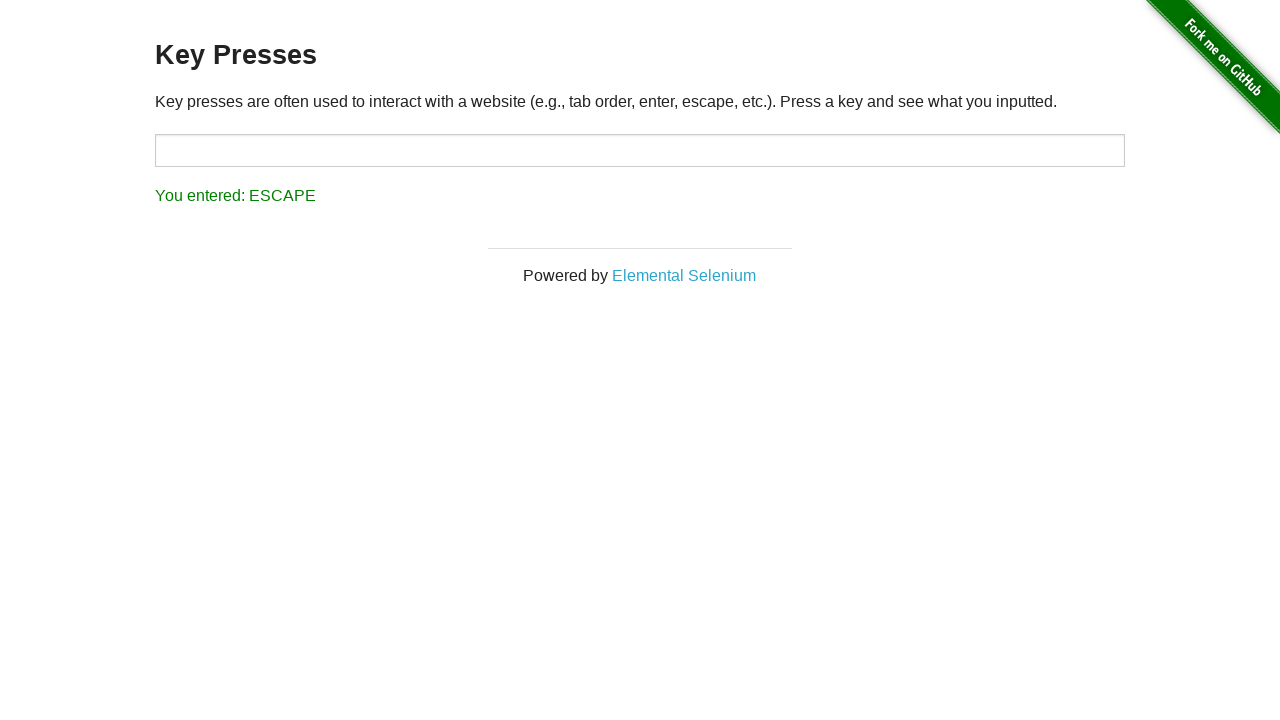

Pressed TAB key using keyboard
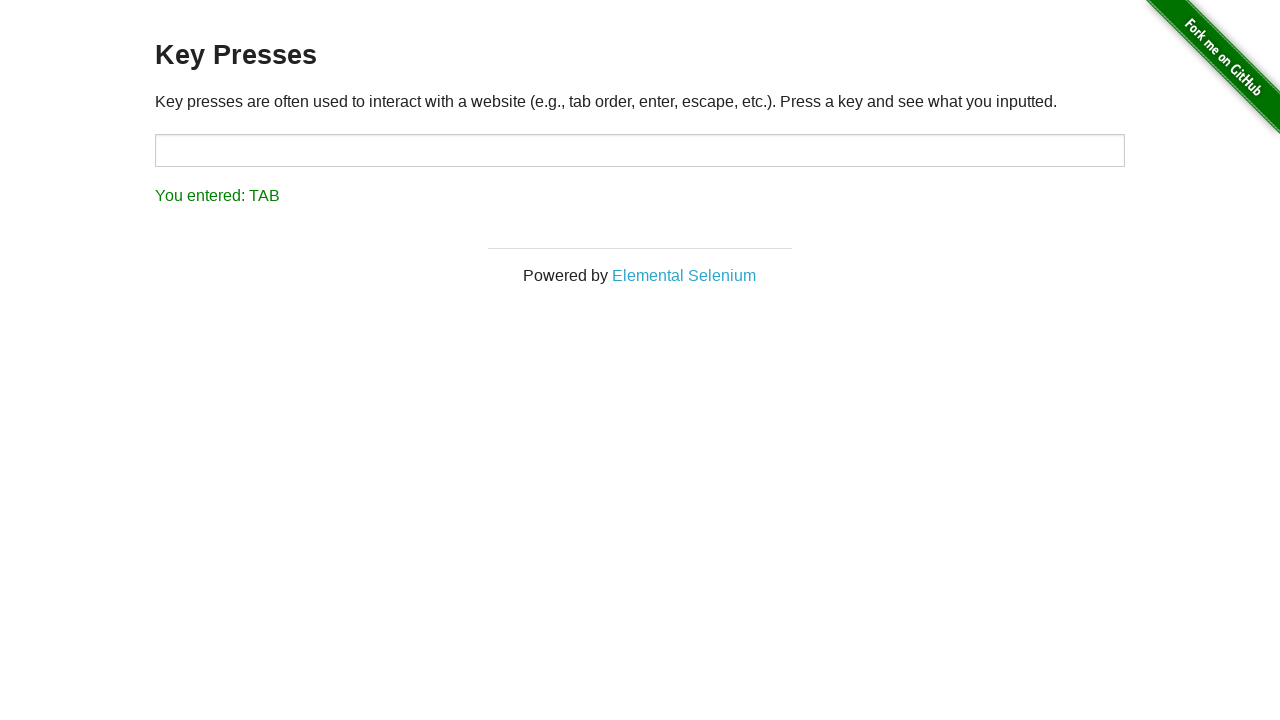

Waited for result element to appear
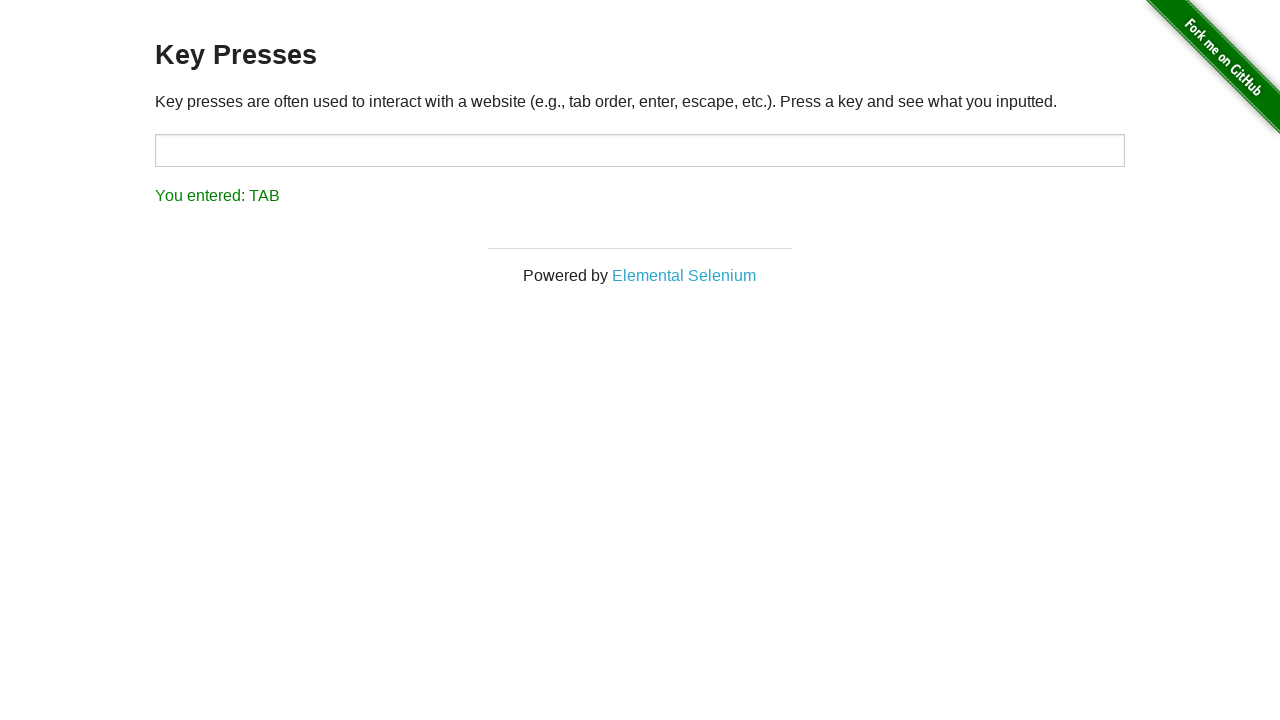

Retrieved result text content
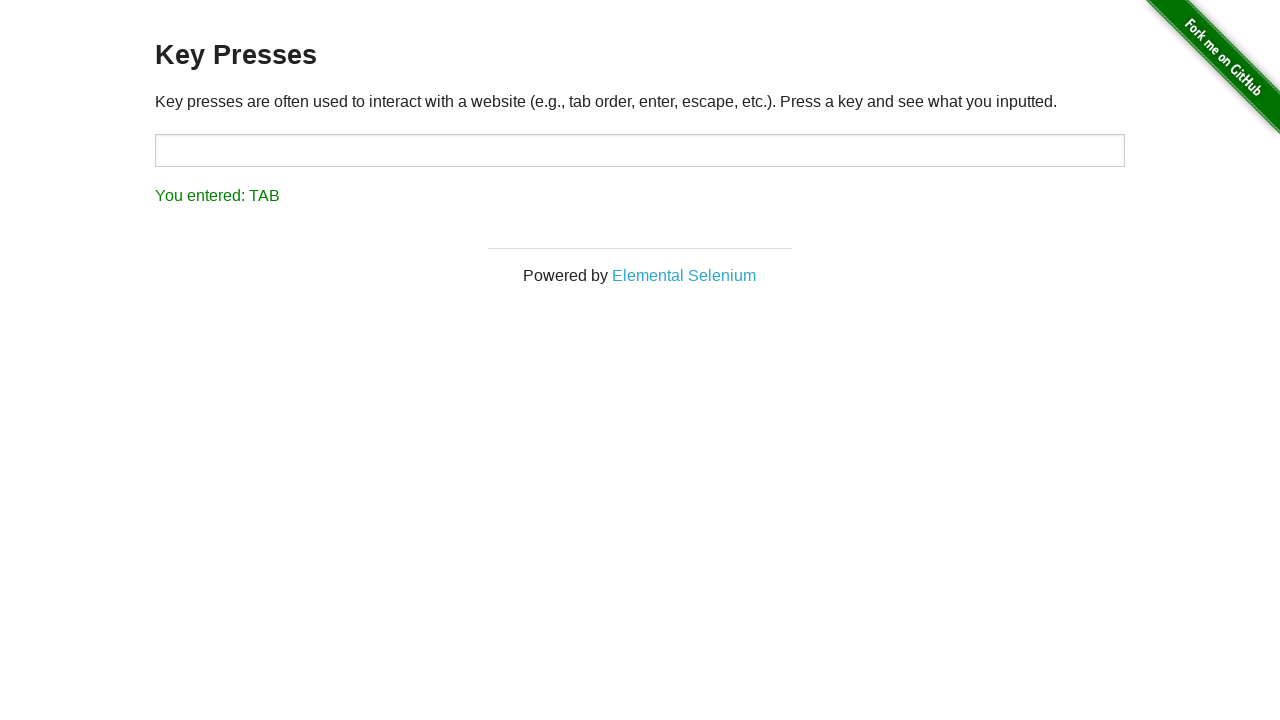

Verified result text equals 'You entered: TAB'
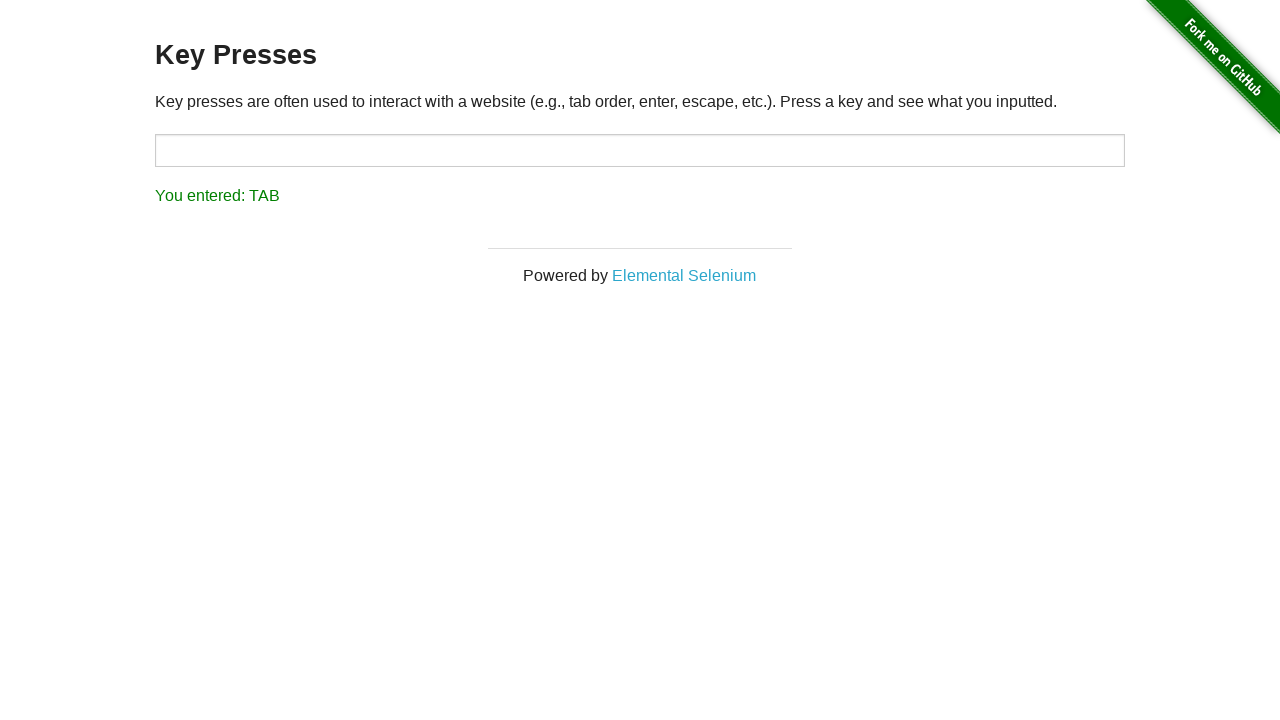

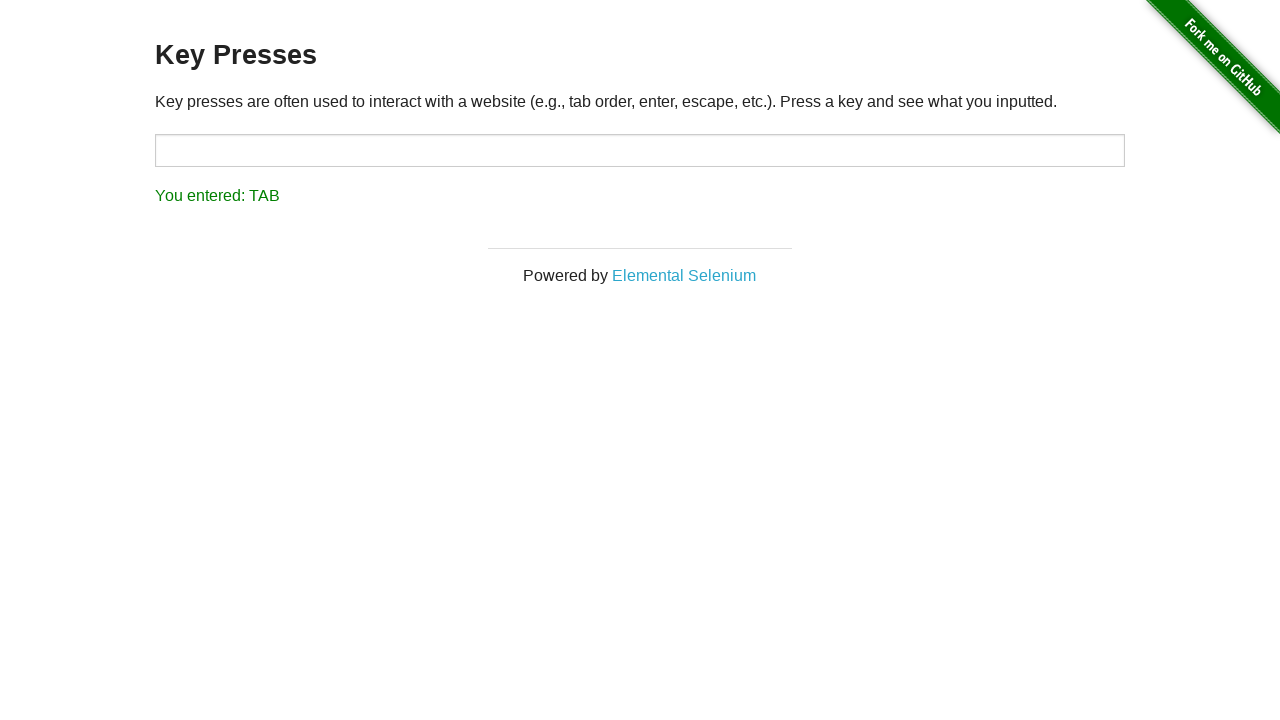